Highlights a button element by adding a red border around it using JavaScript execution

Starting URL: https://www.w3schools.com/js/tryit.asp?filename=tryjs_alert

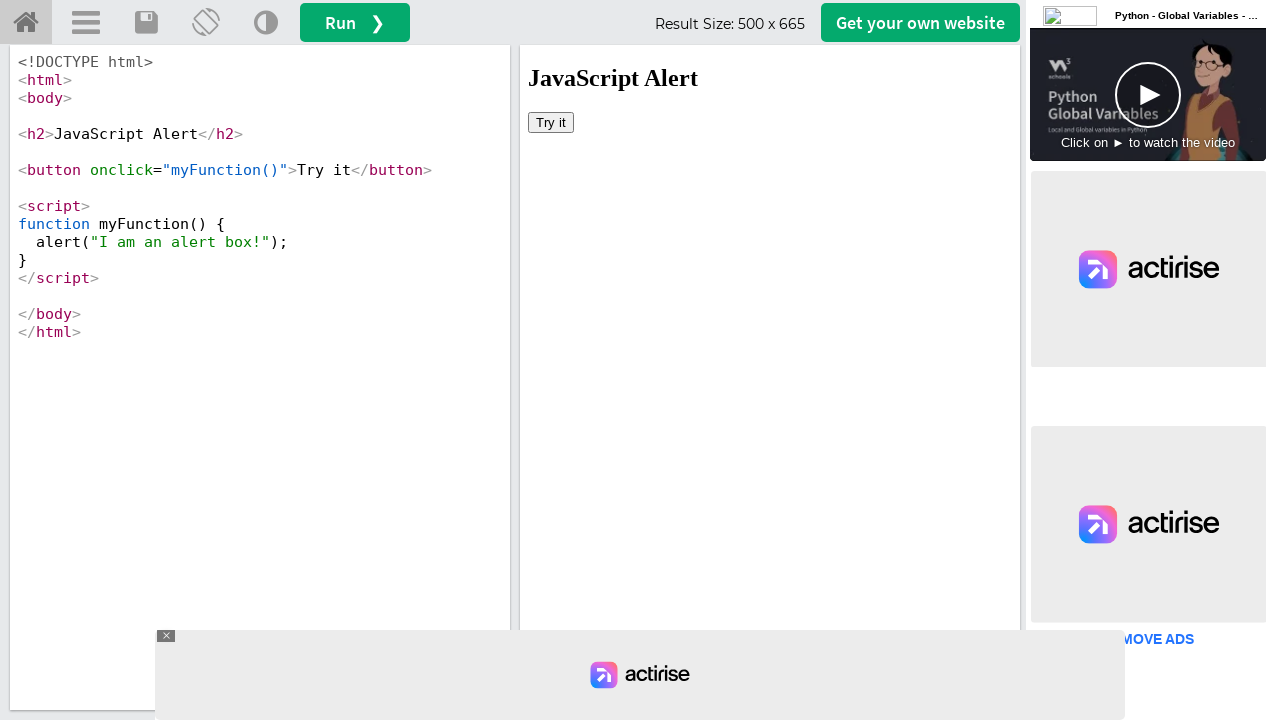

Waited for Try it button in iframe to load
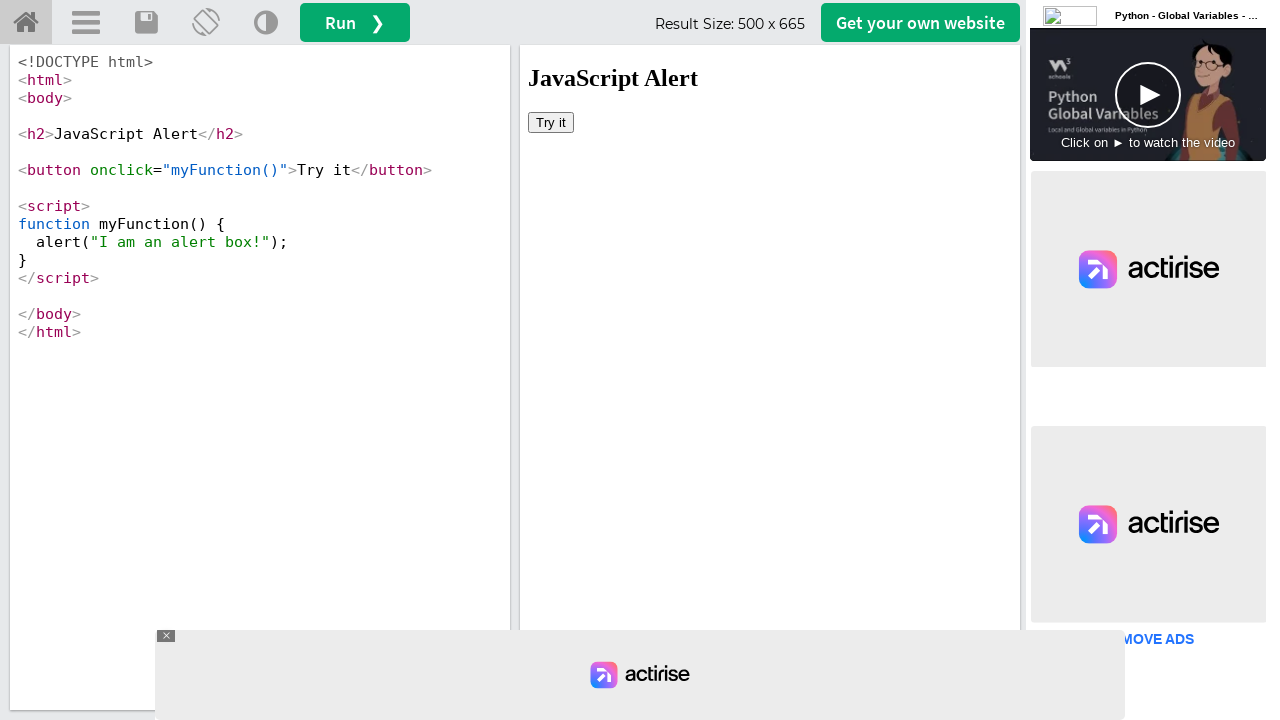

Obtained reference to iframeResult frame
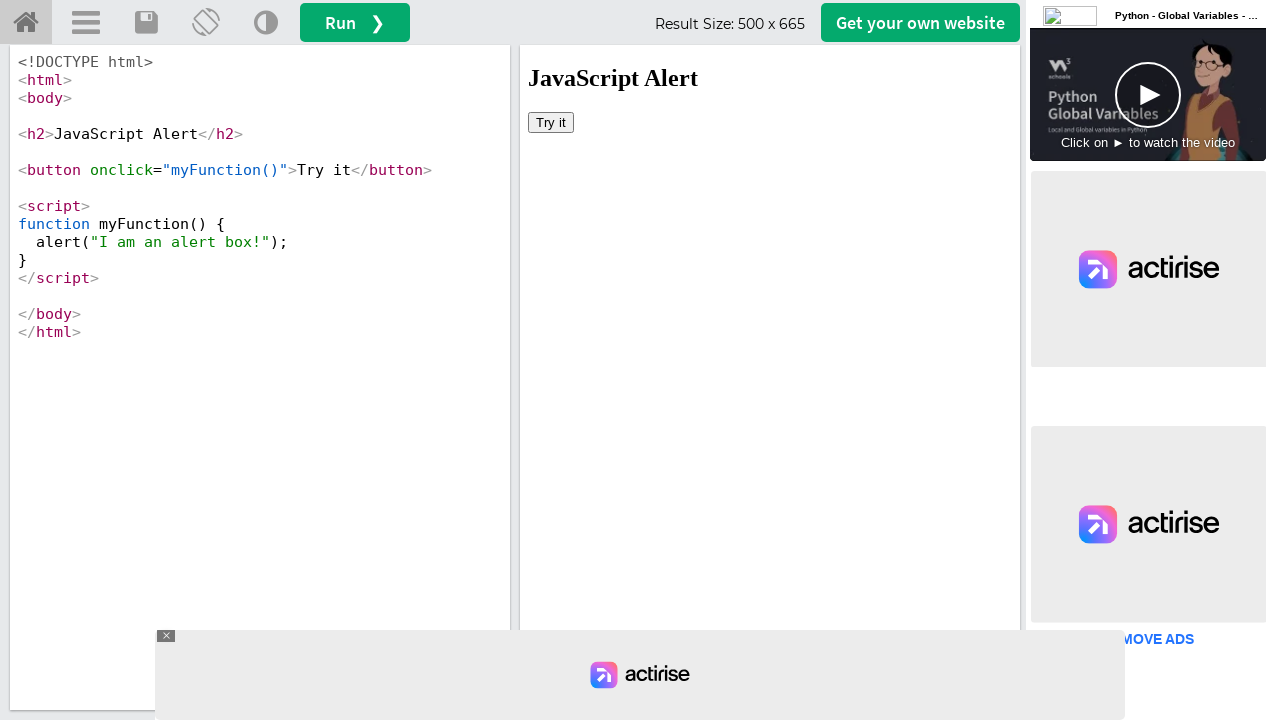

Located the Try it button element
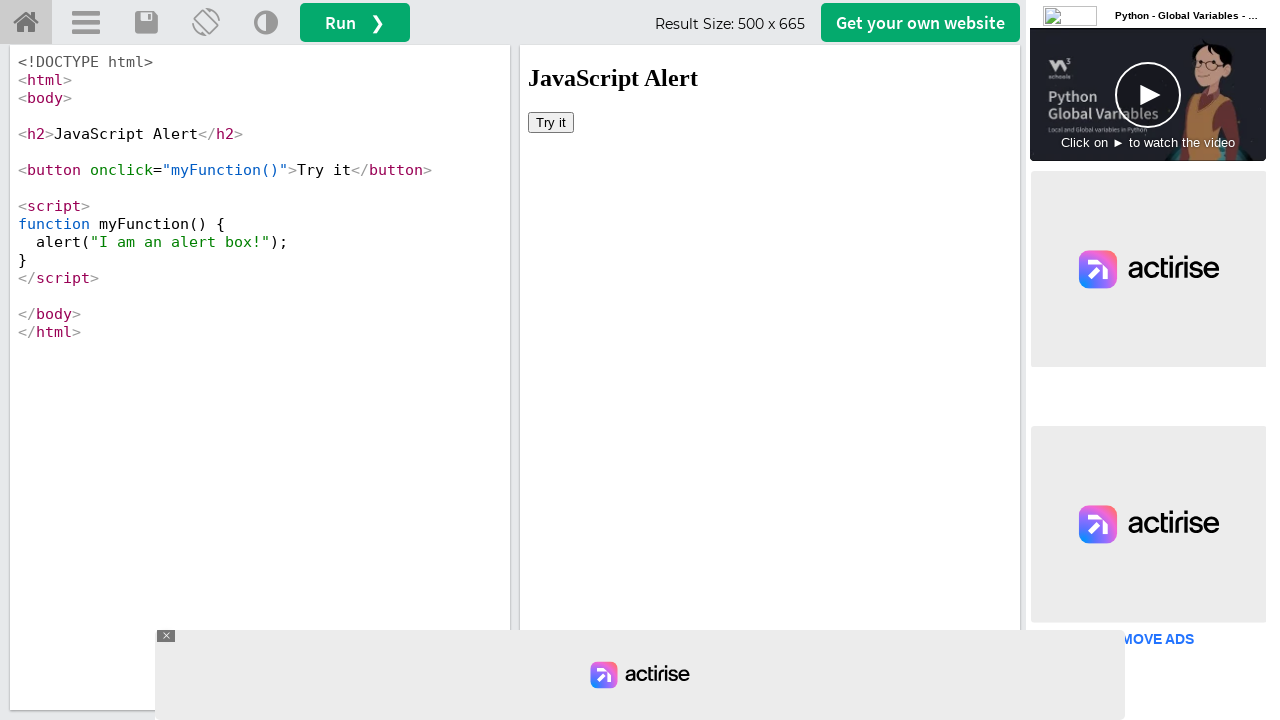

Applied 3px red border to the Try it button using JavaScript
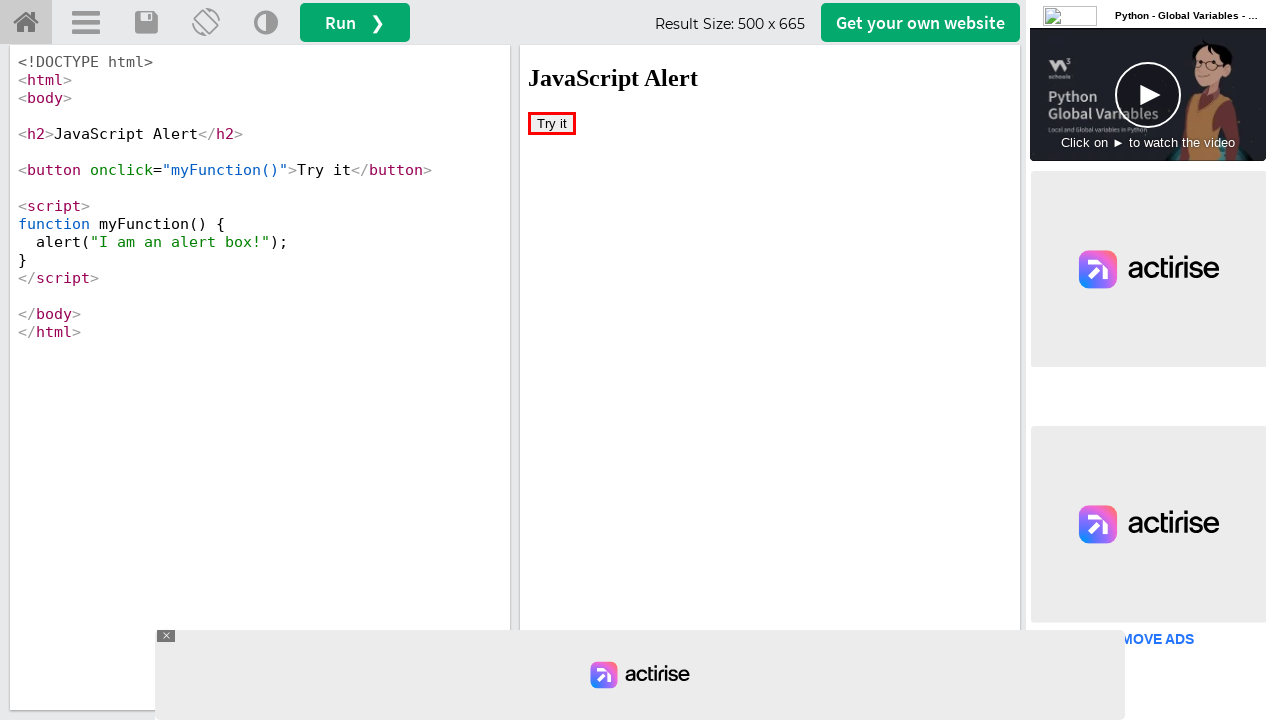

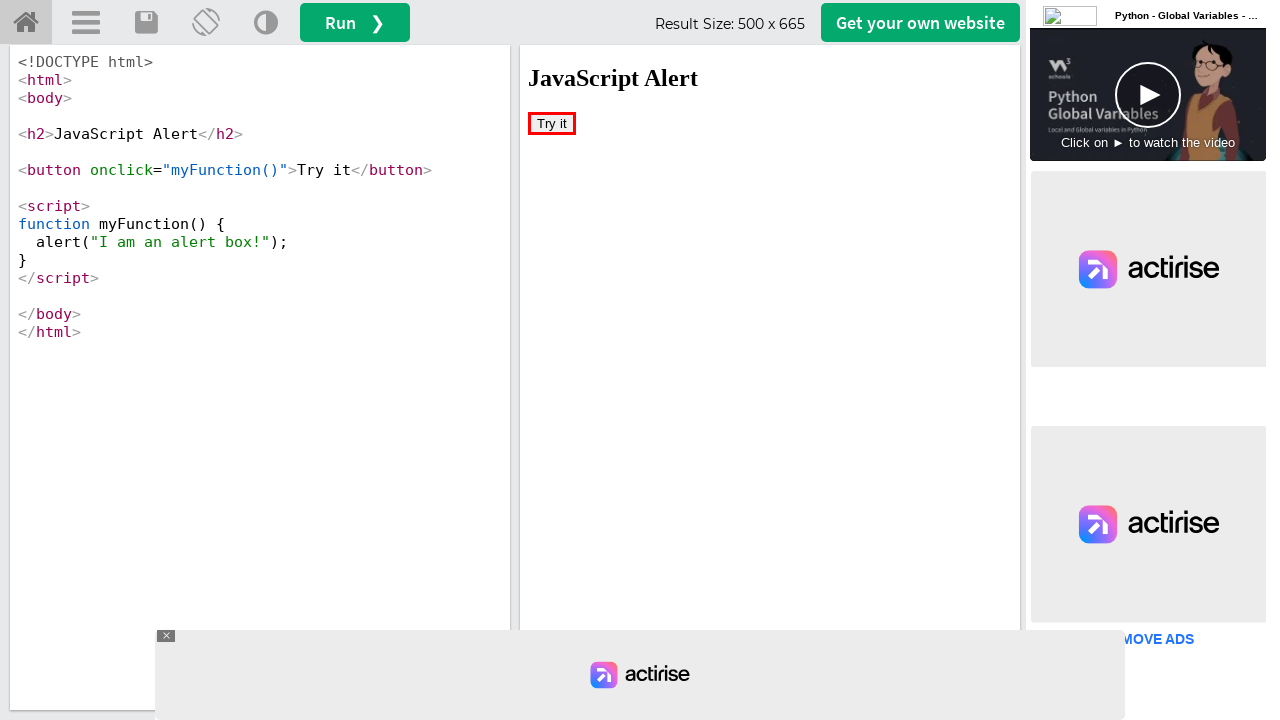